Tests working with radio buttons by verifying initial selection of "Женский" and then selecting "Мужской"

Starting URL: https://osstep.github.io/locator_getbylabel

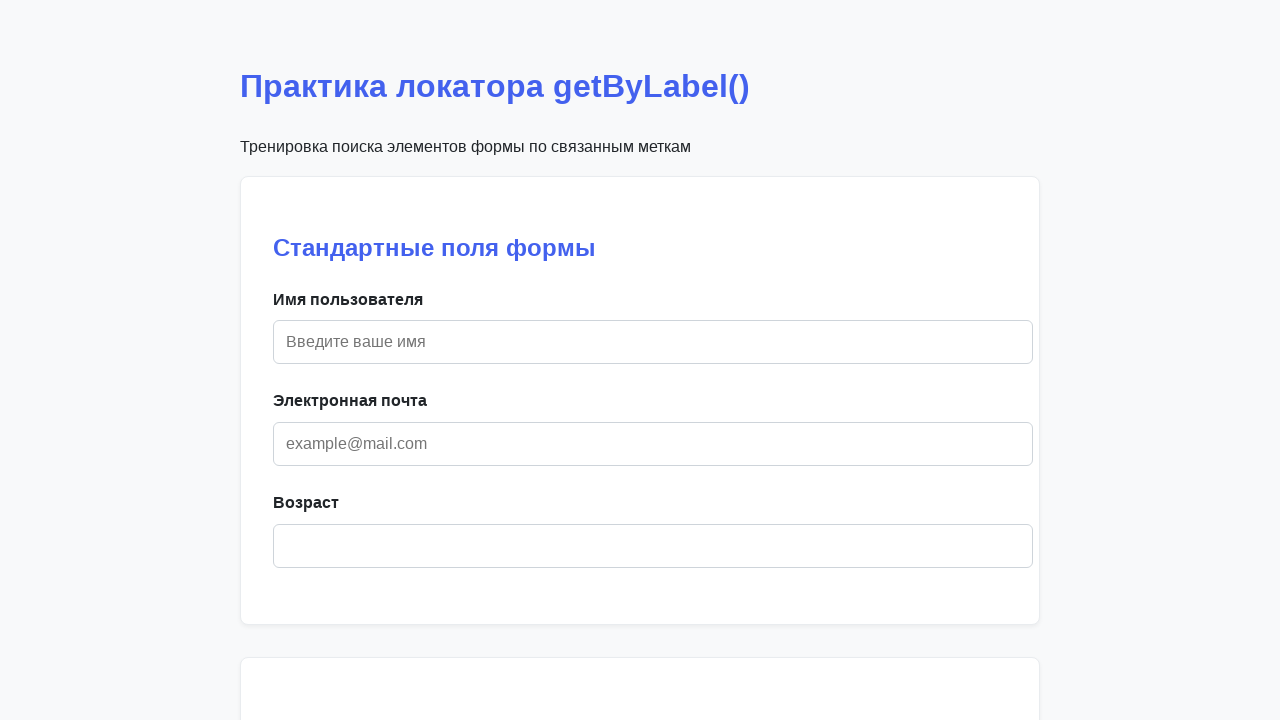

Located female radio button by label 'Женский'
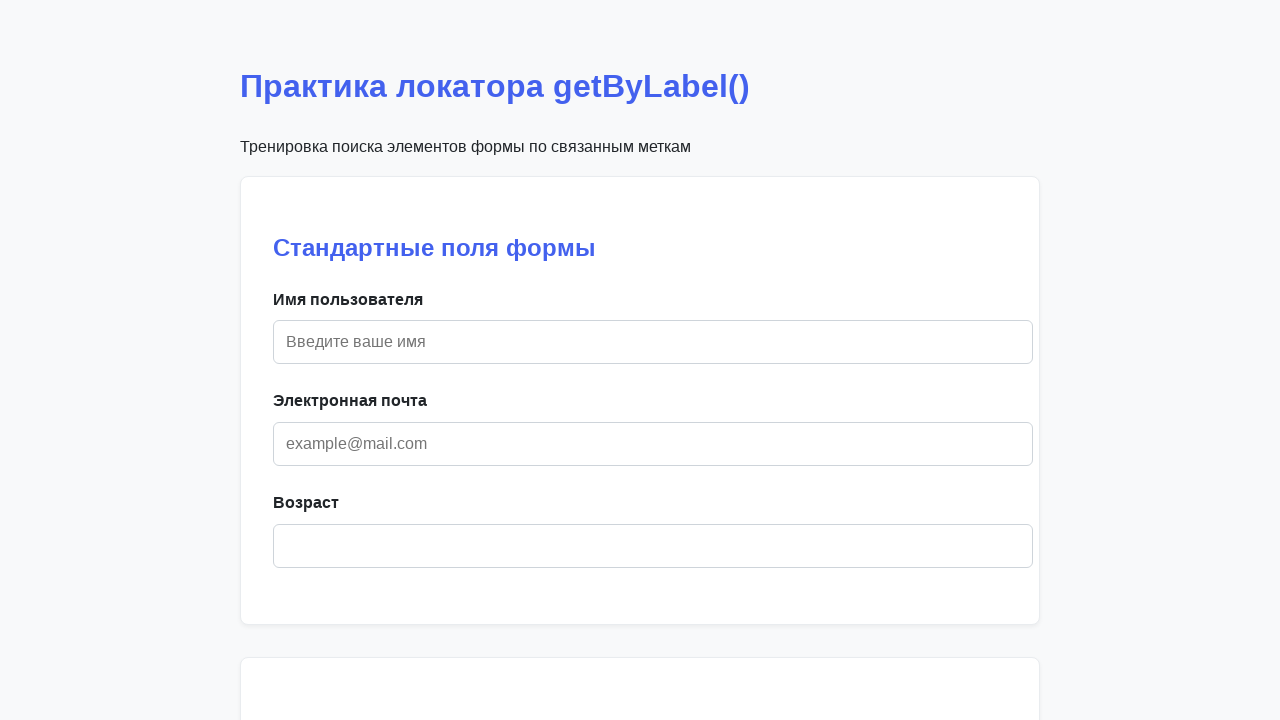

Verified that 'Женский' radio button is initially checked
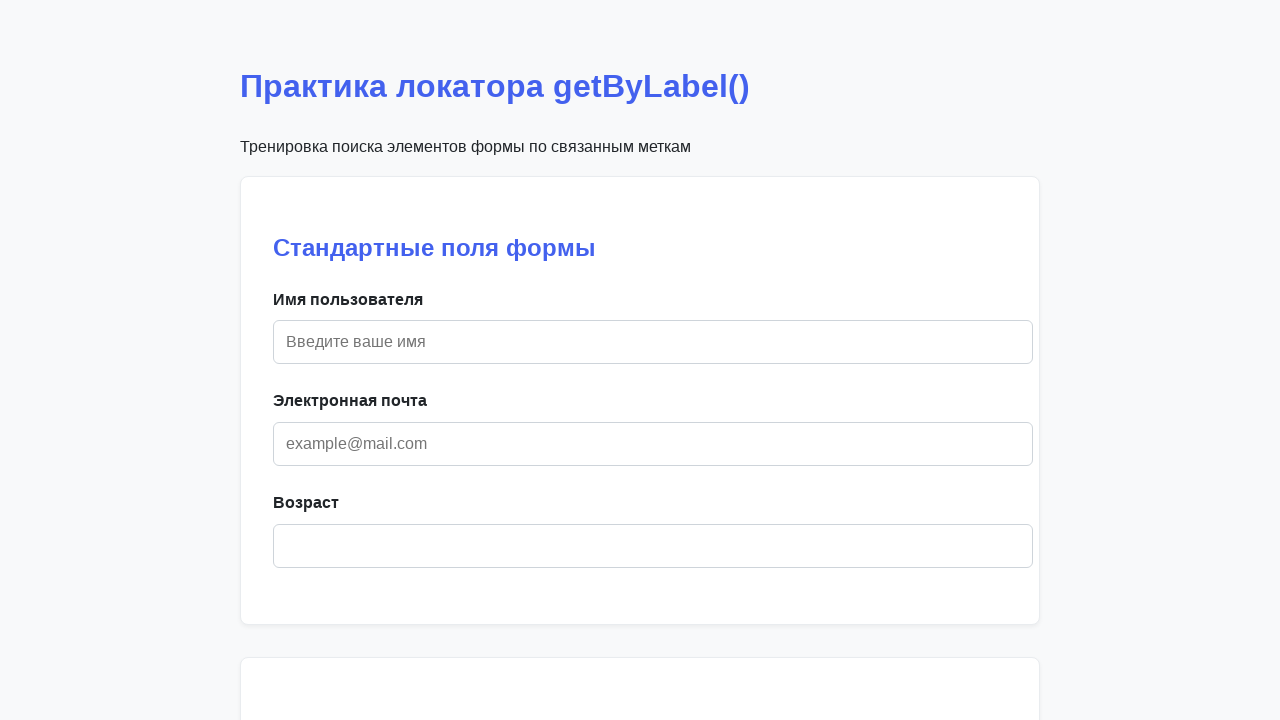

Selected 'Мужской' radio button at (602, 361) on internal:label="\u041c\u0443\u0436\u0441\u043a\u043e\u0439"i
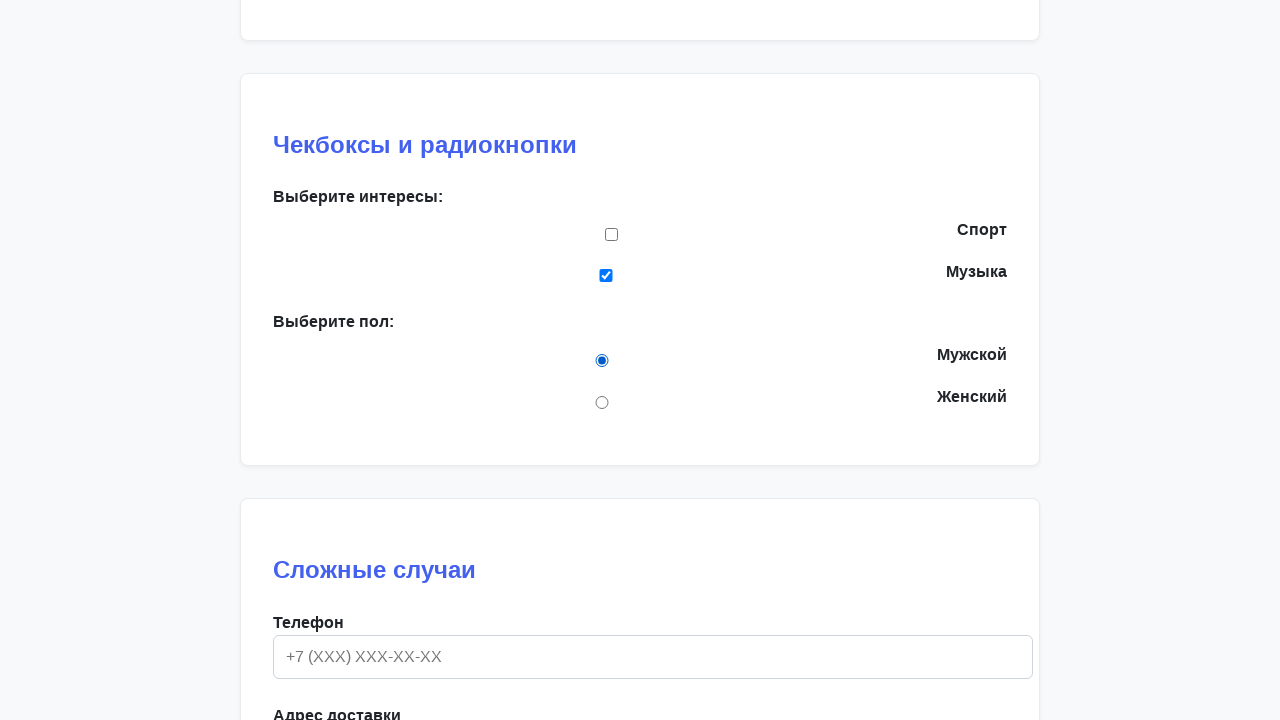

Verified that 'Женский' radio button is now unchecked
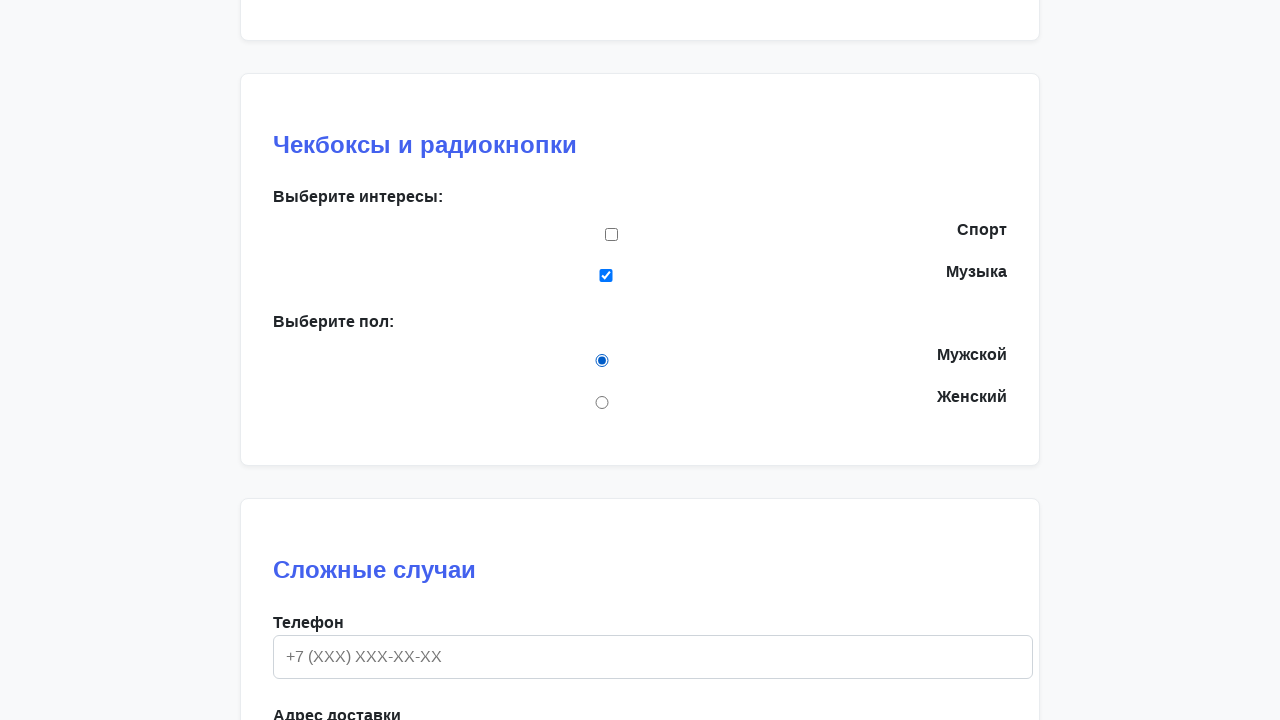

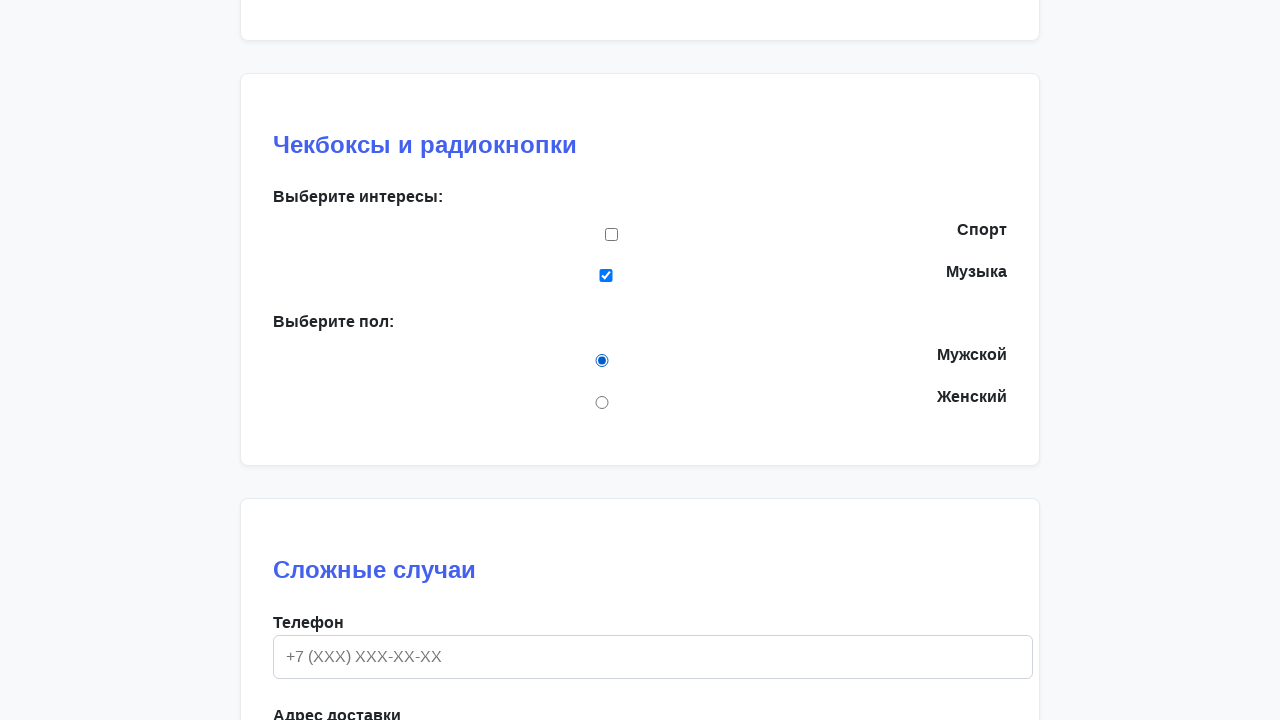